Navigates to the NFL player stats section and verifies the page title contains "Stats"

Starting URL: https://www.nfl.com/stats/player-stats/

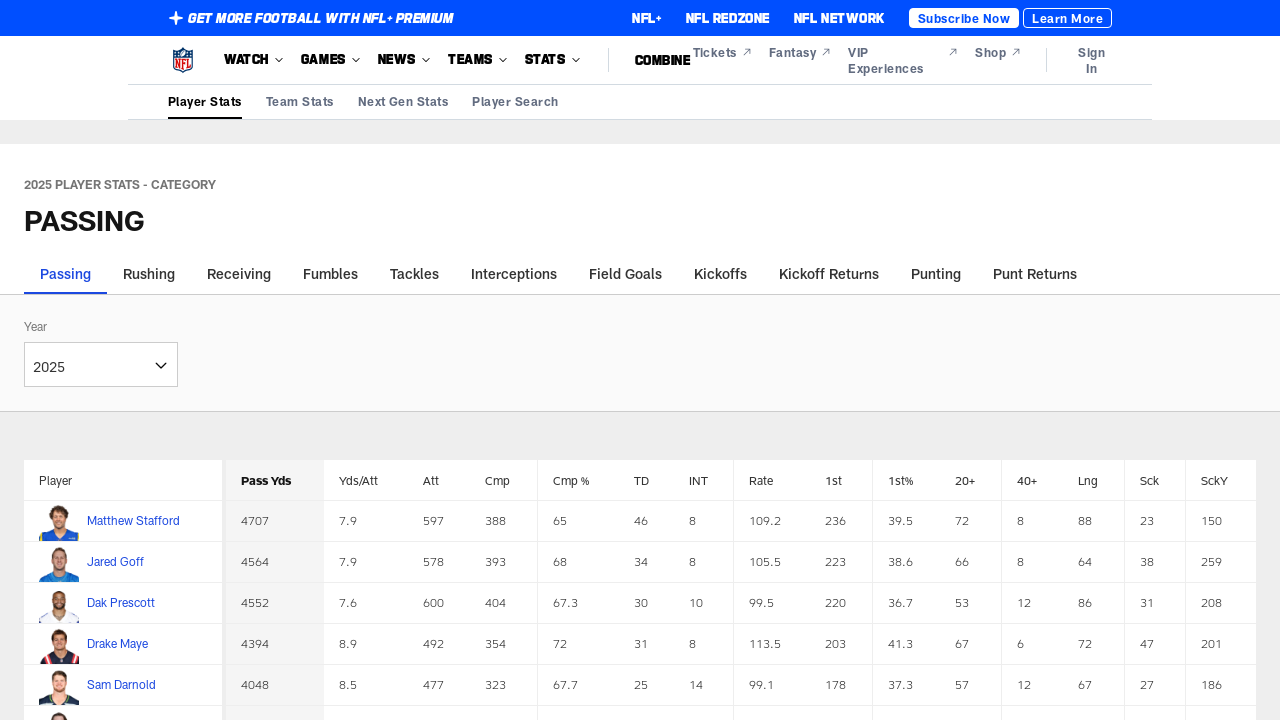

Navigated to NFL player stats page
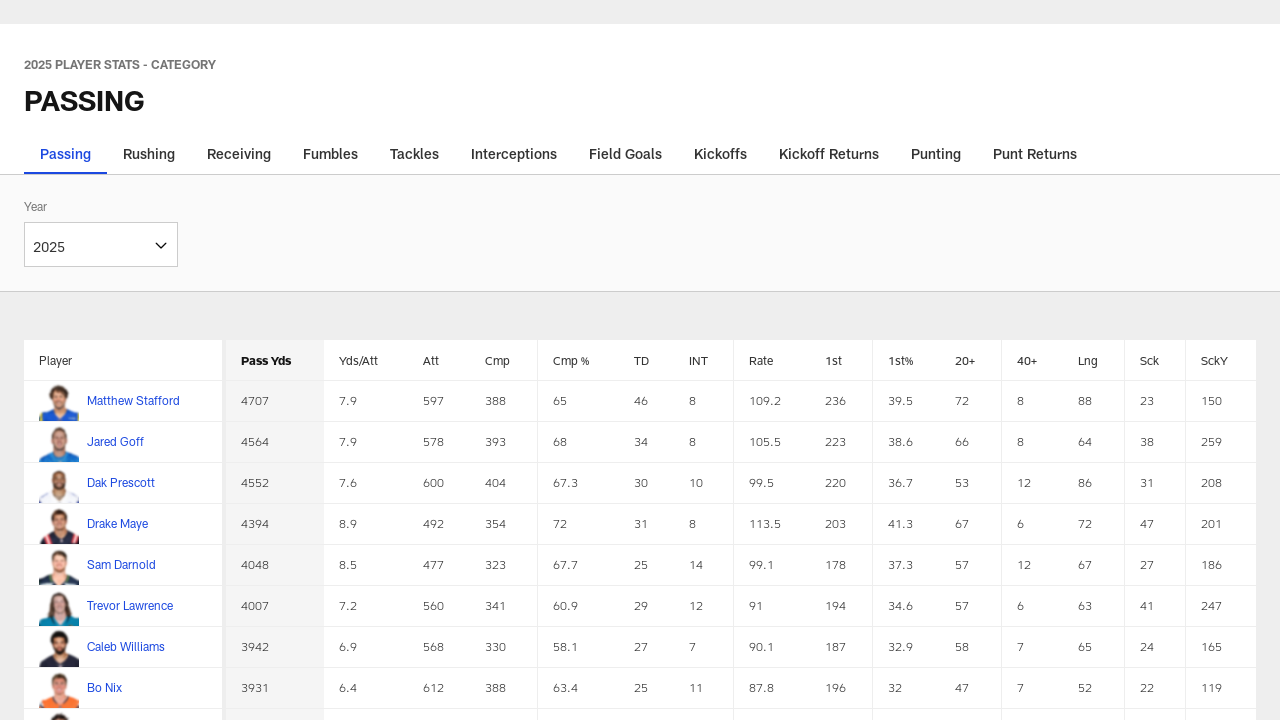

Verified page title contains 'Stats'
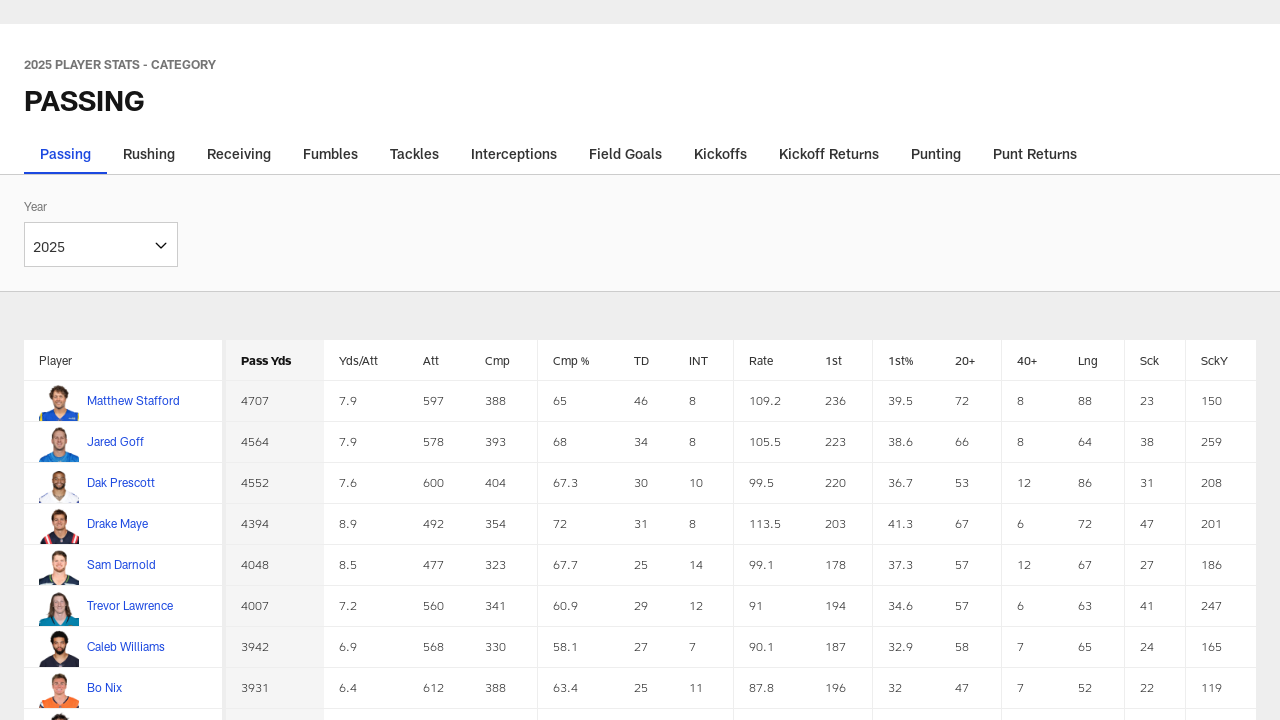

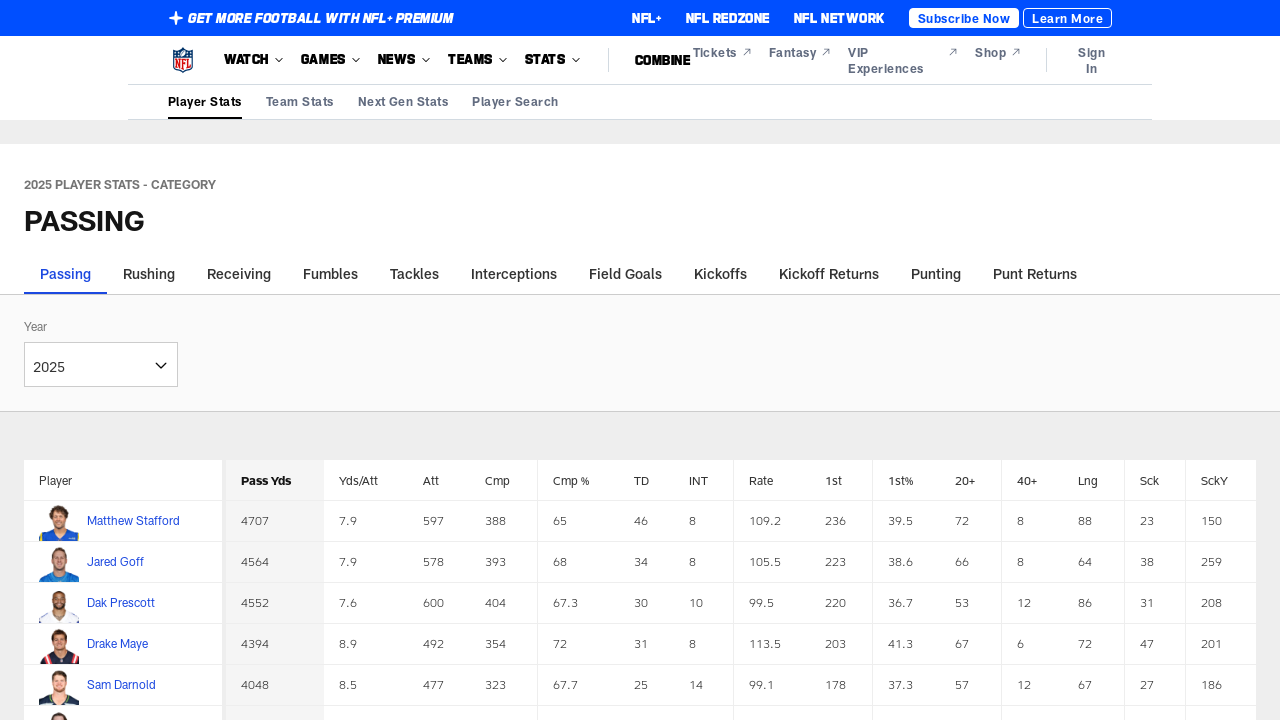